Tests navigation from contact page to login page by hovering and clicking the login button

Starting URL: https://elsewedy123.github.io/Egyplast/contact.html

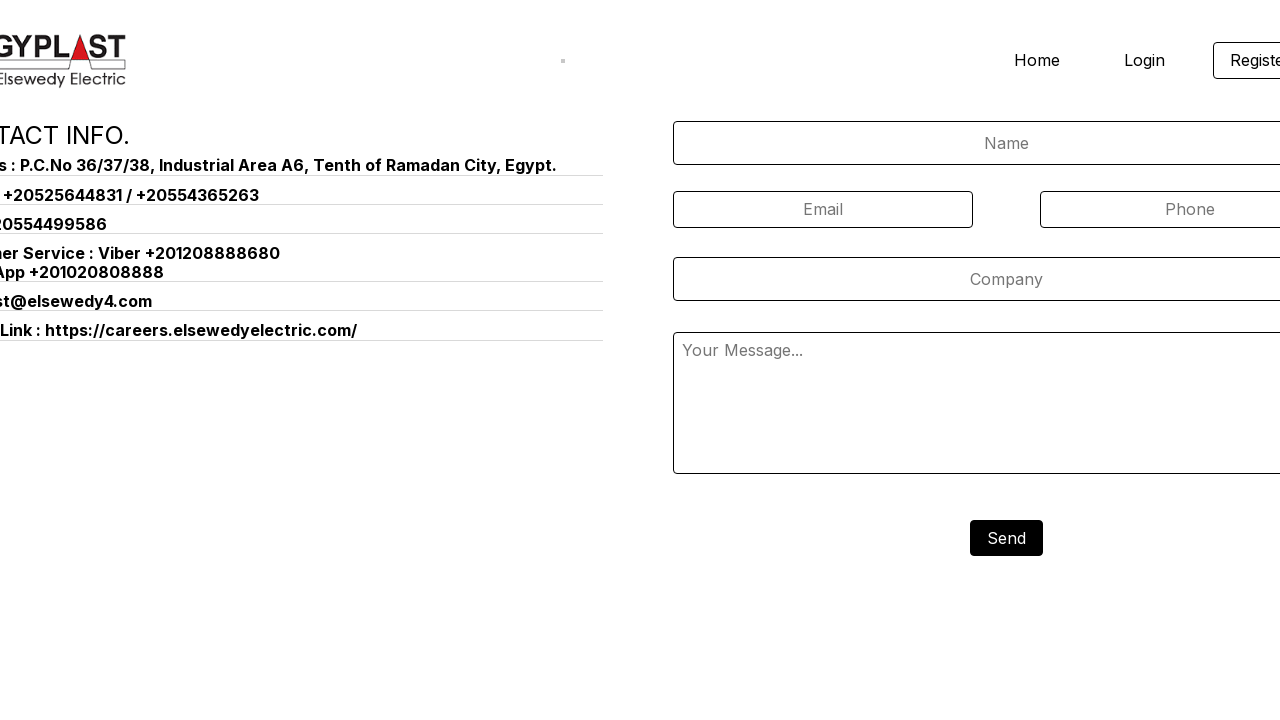

Hovered over login button at (1144, 60) on .homeheader-login1
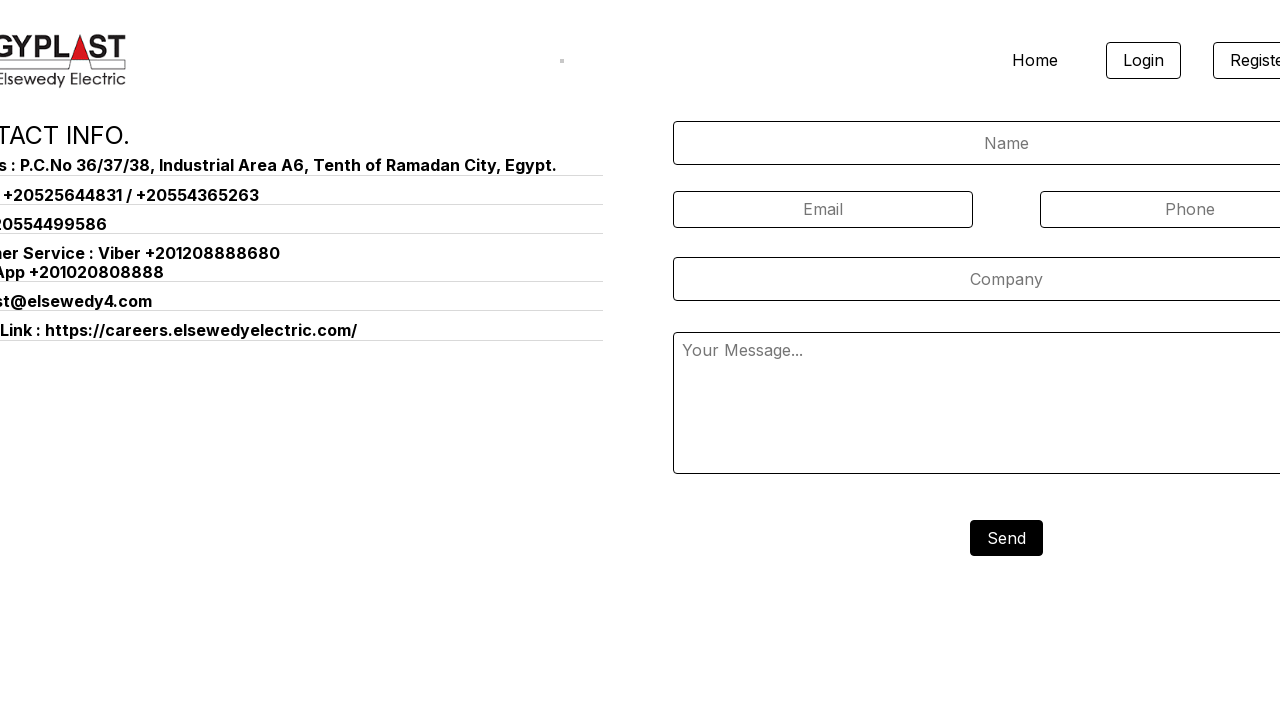

Clicked login button to navigate from contact page to login page at (1144, 60) on .homeheader-login1
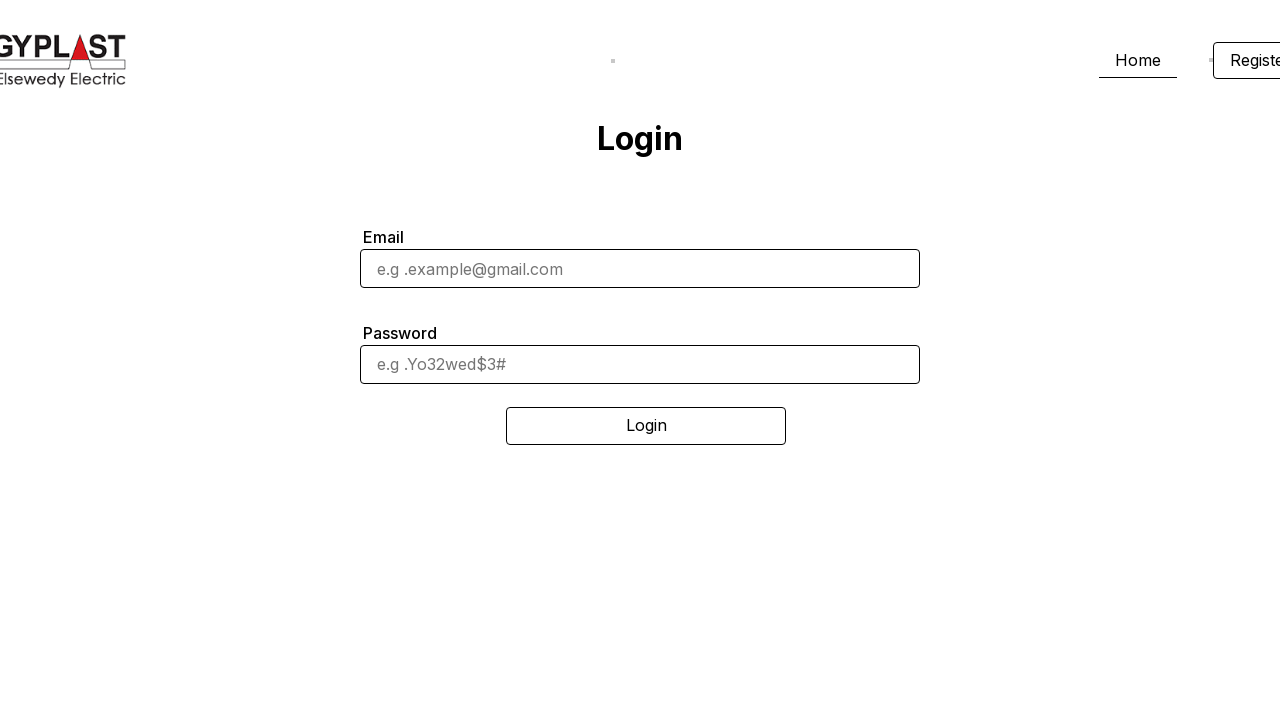

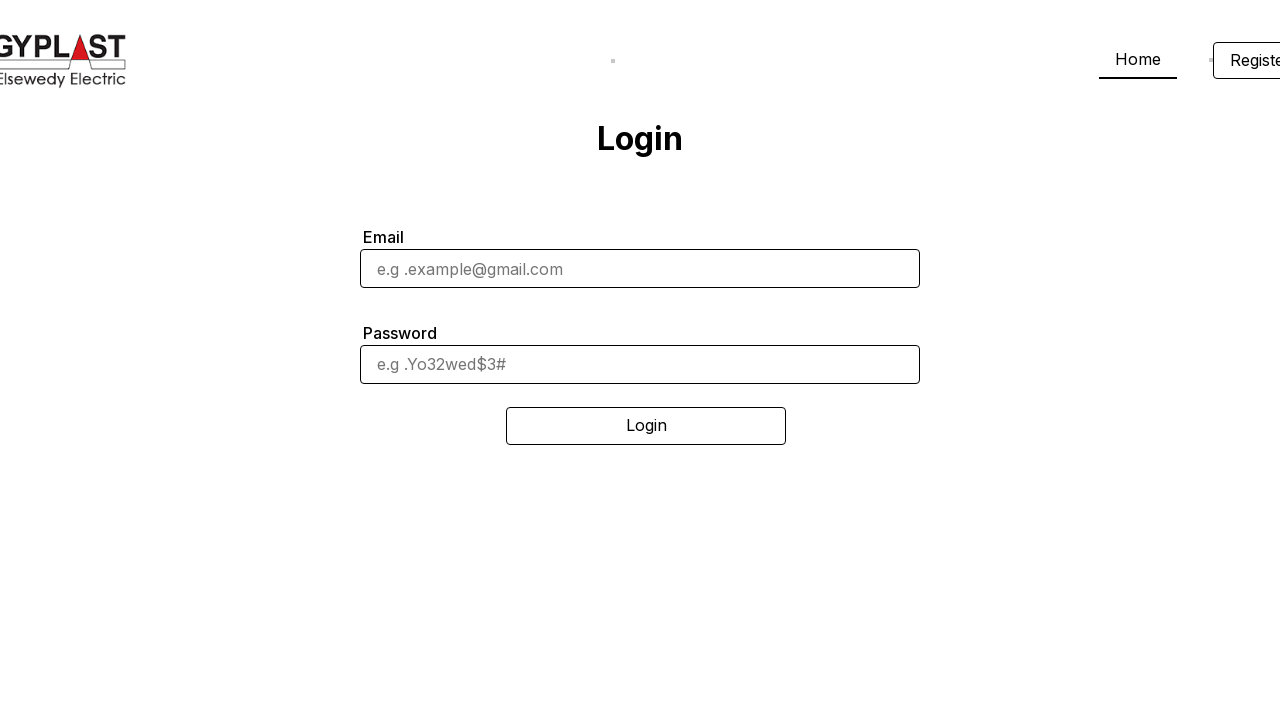